Tests entering subjects in the practice form's autocomplete field

Starting URL: https://demoqa.com

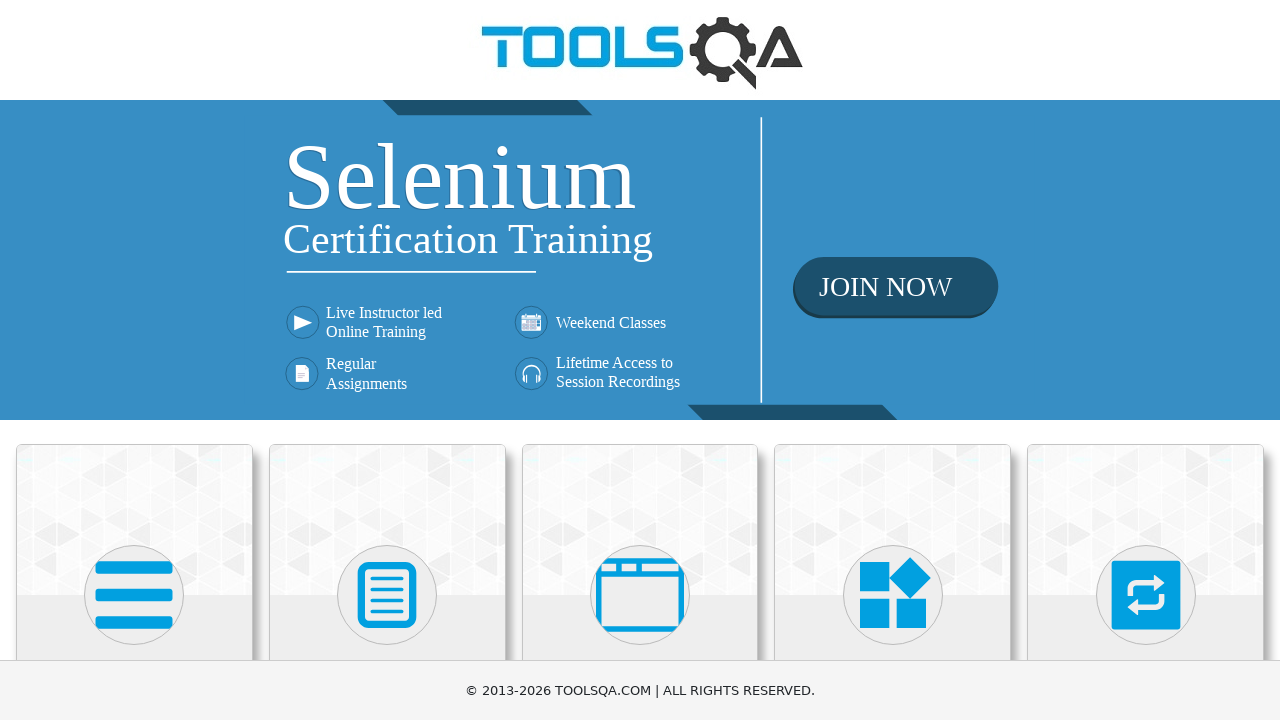

Clicked on Forms heading to navigate to Forms section at (387, 360) on internal:role=heading[name="Forms"i]
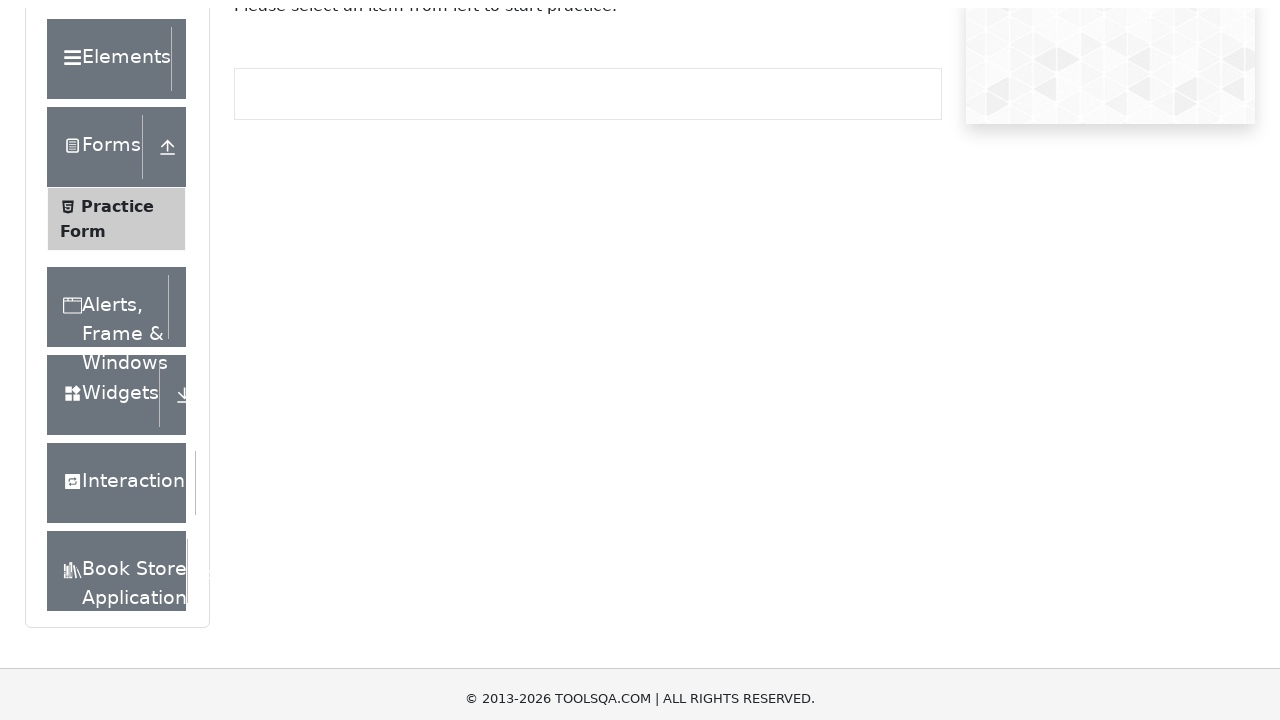

Clicked on Practice Form link at (117, 336) on internal:text="Practice Form"i
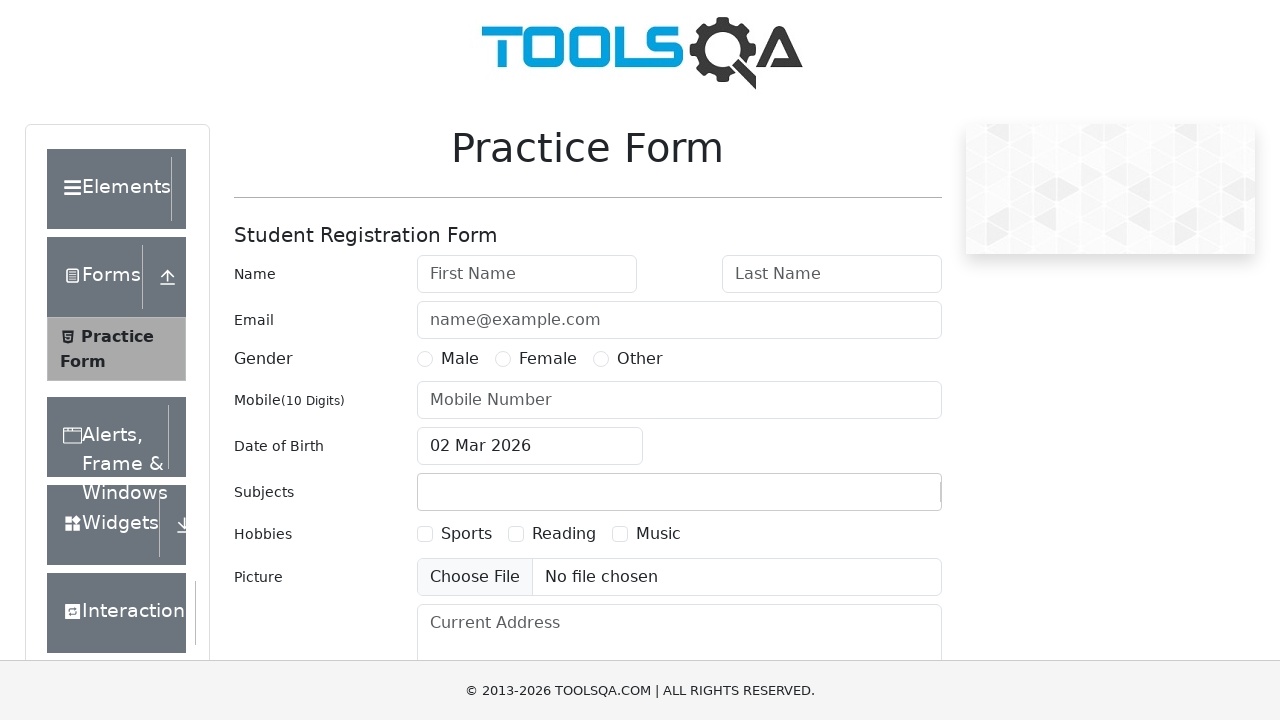

Clicked on subjects autocomplete container at (679, 492) on .subjects-auto-complete__value-container
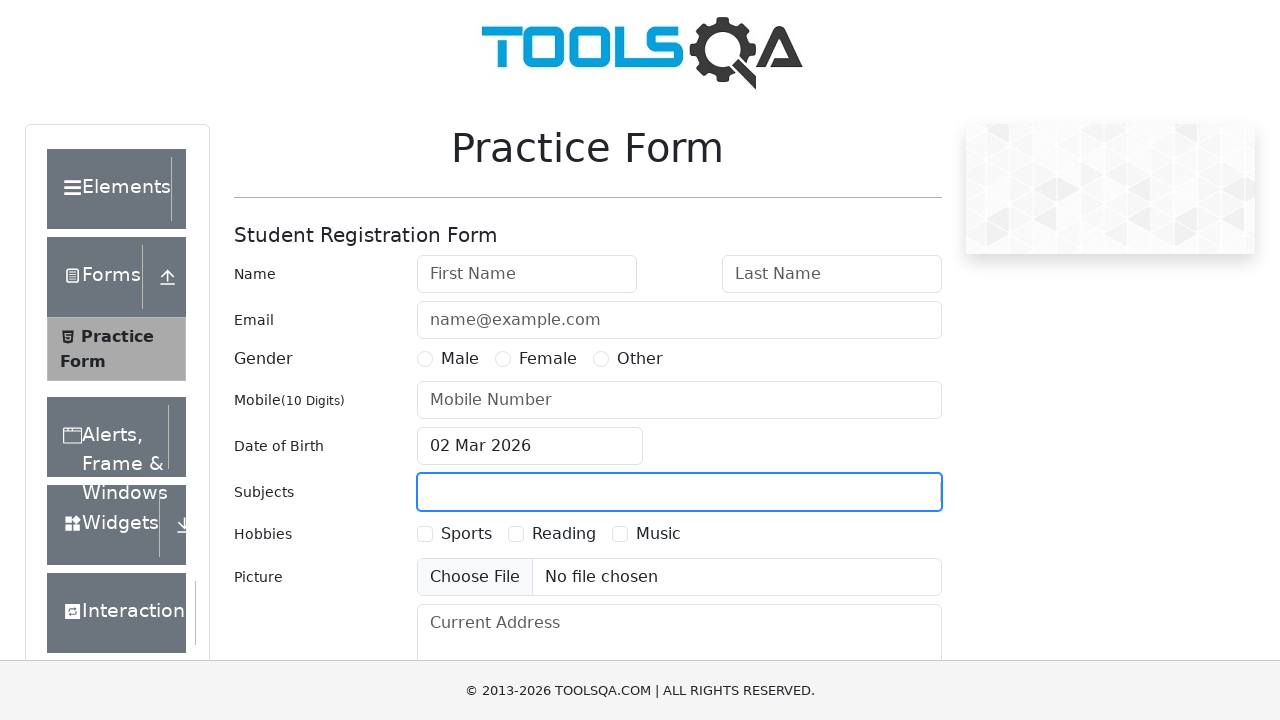

Entered 'psychology, social behaviour' into subjects input field on #subjectsInput
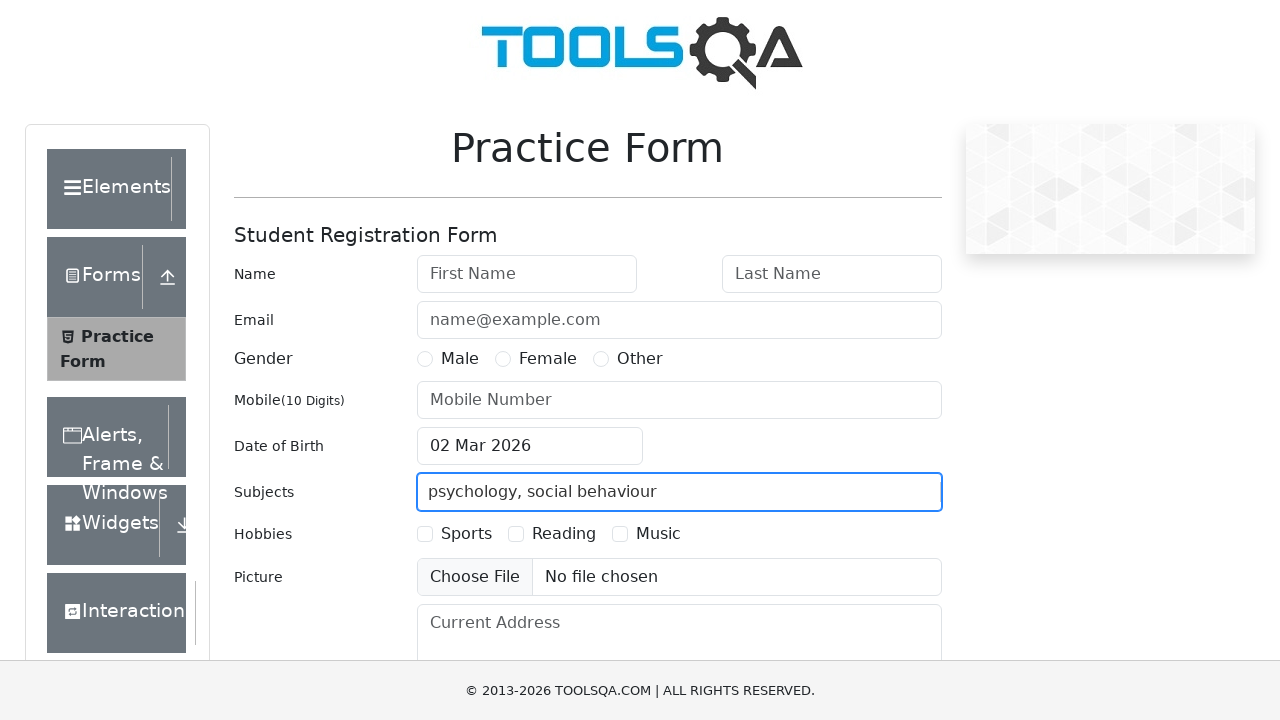

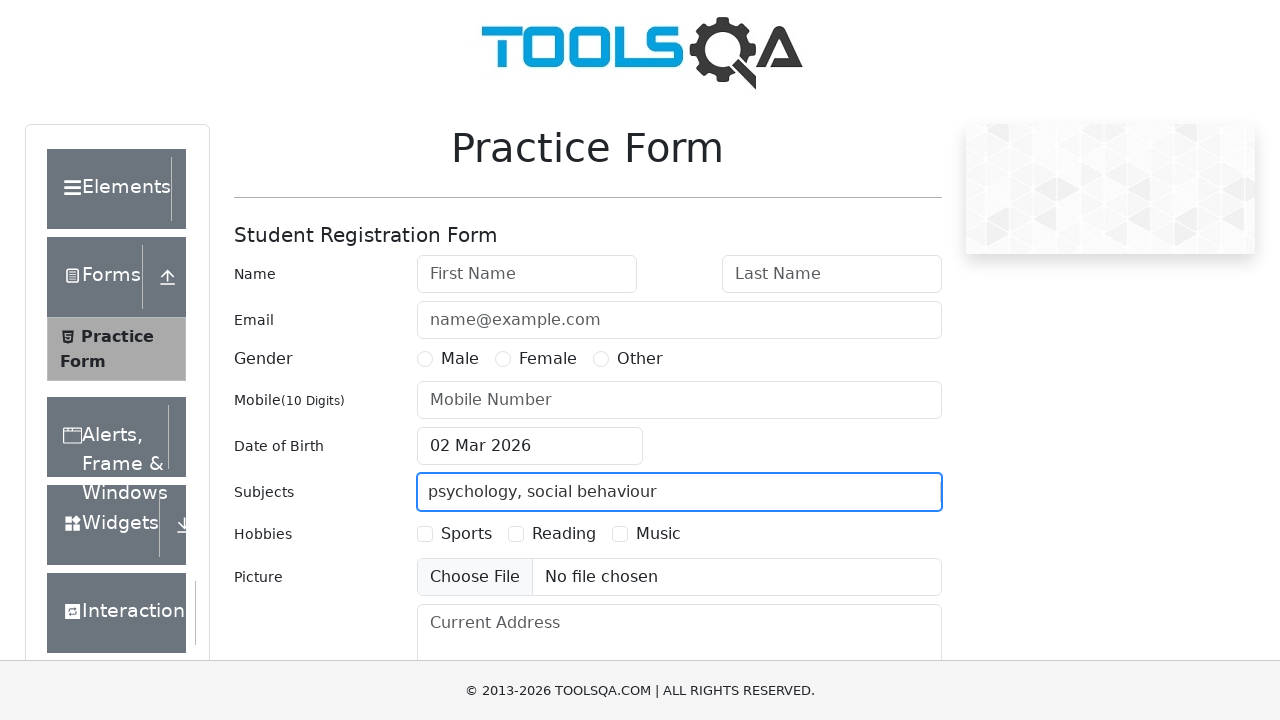